Tests dropdown selection functionality by navigating to a dropdown page and selecting different options using various methods (by value, by visible text, and by index)

Starting URL: https://the-internet.herokuapp.com/

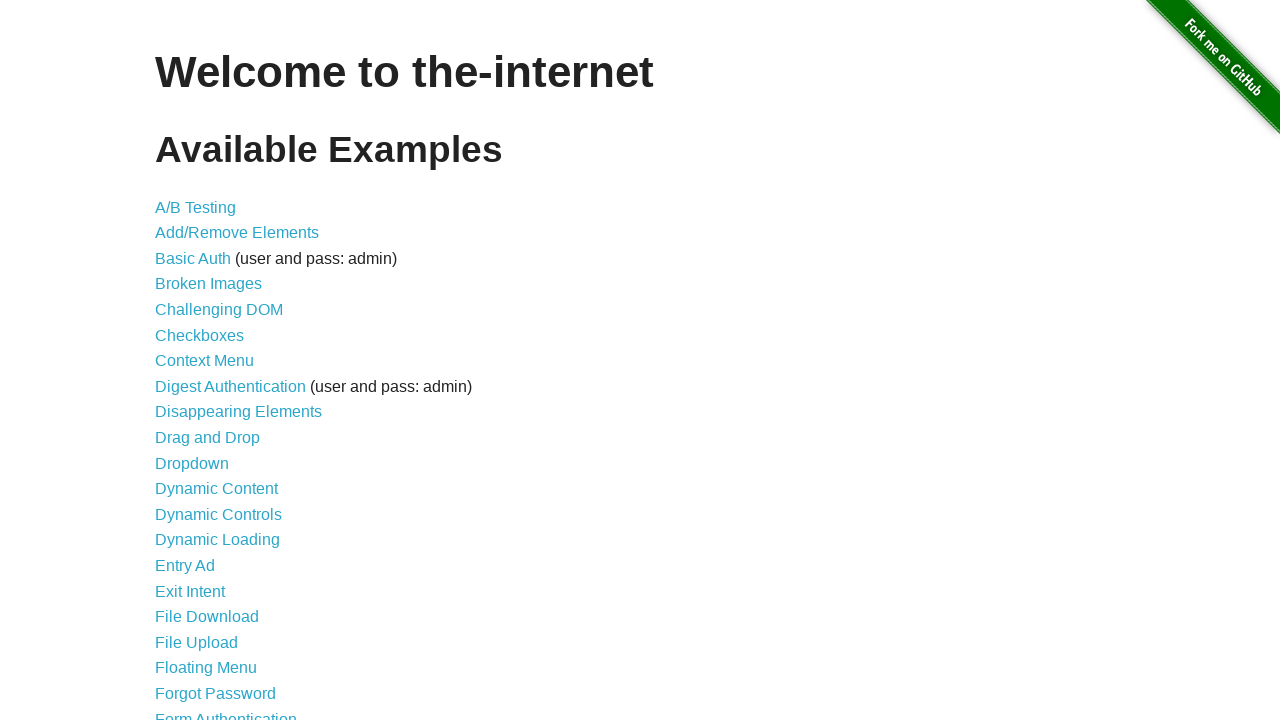

Clicked on Dropdown link to navigate to dropdown page at (192, 463) on a:text('Dropdown')
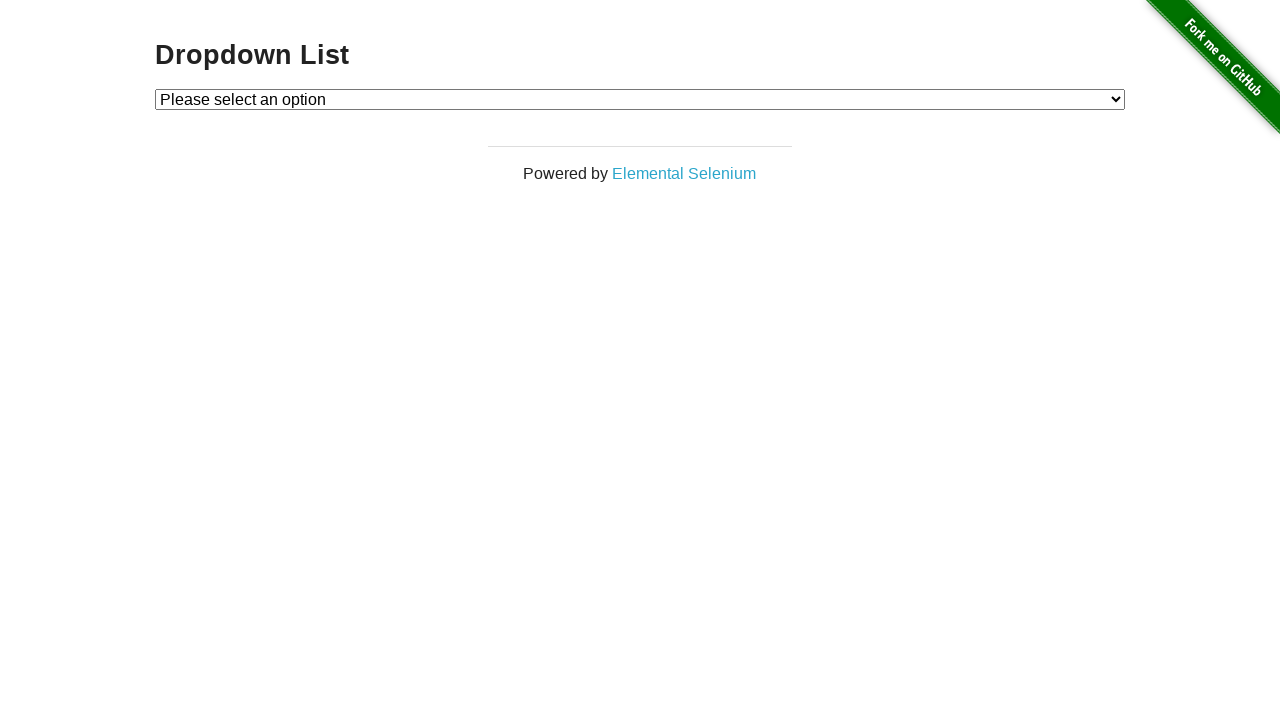

Selected option by value '1' on #dropdown
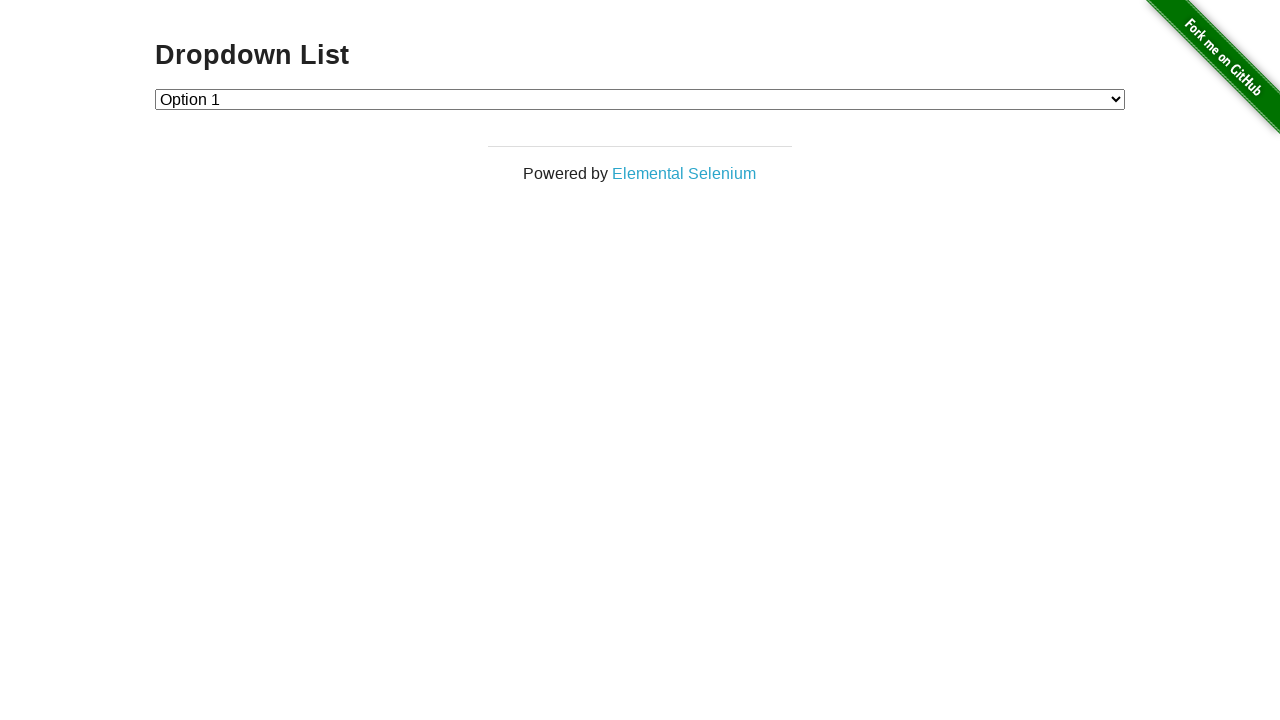

Selected option by visible text 'Option 2' on #dropdown
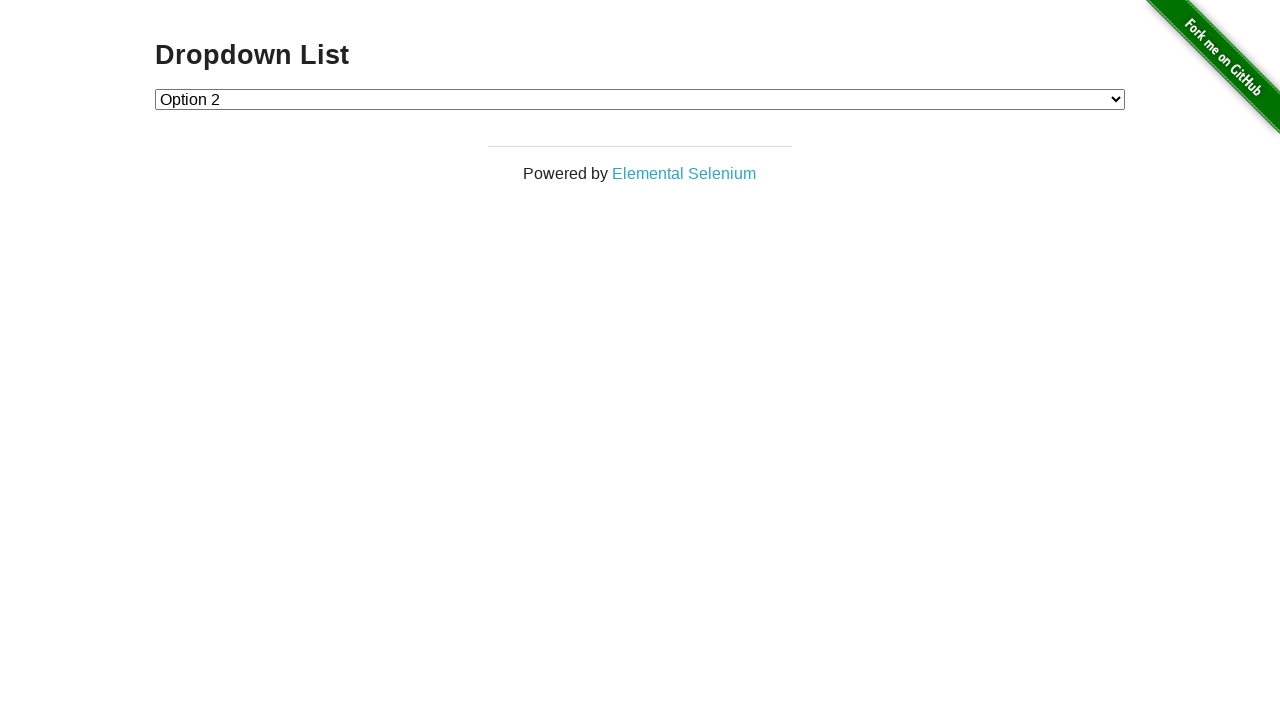

Selected option by index 1 on #dropdown
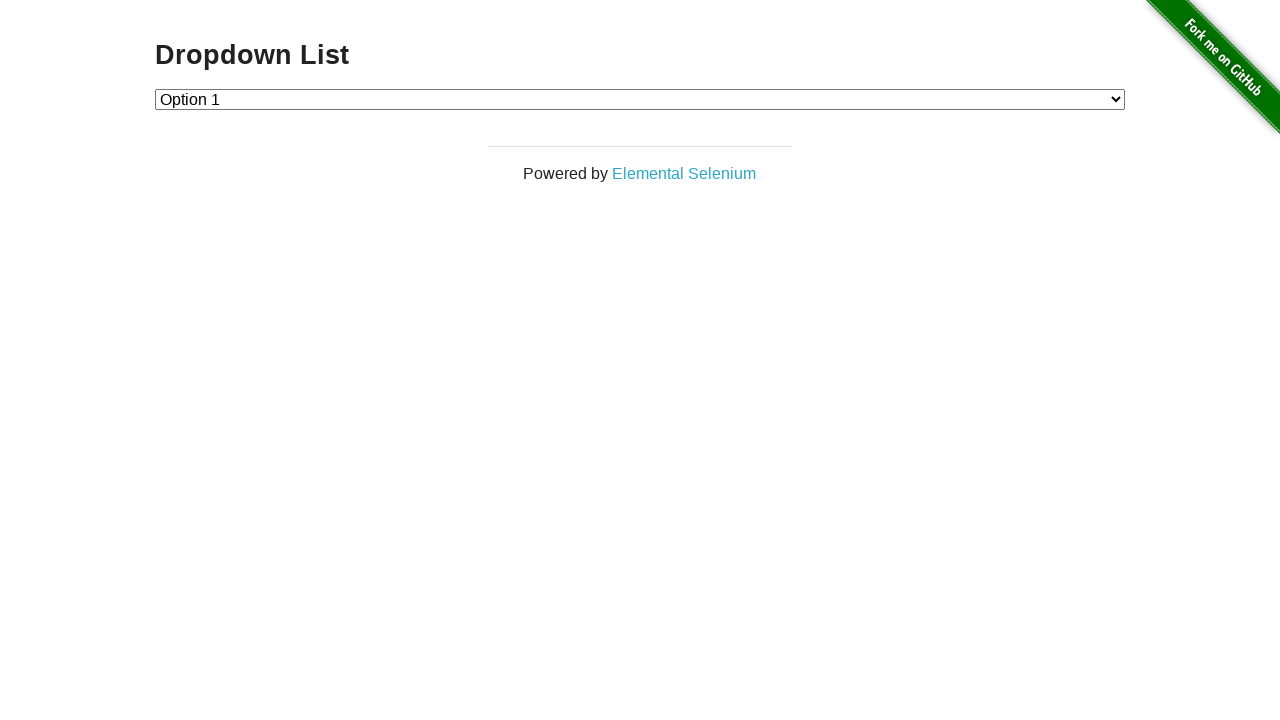

Located dropdown element
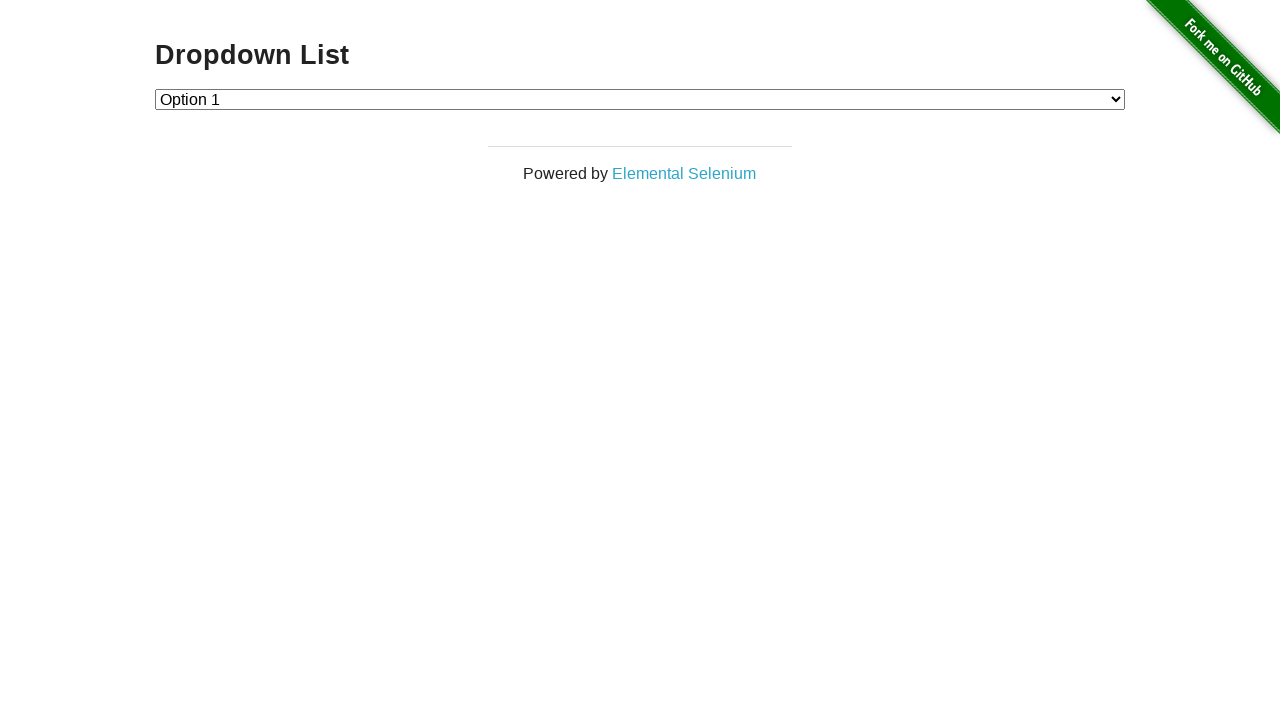

Retrieved all dropdown options text contents
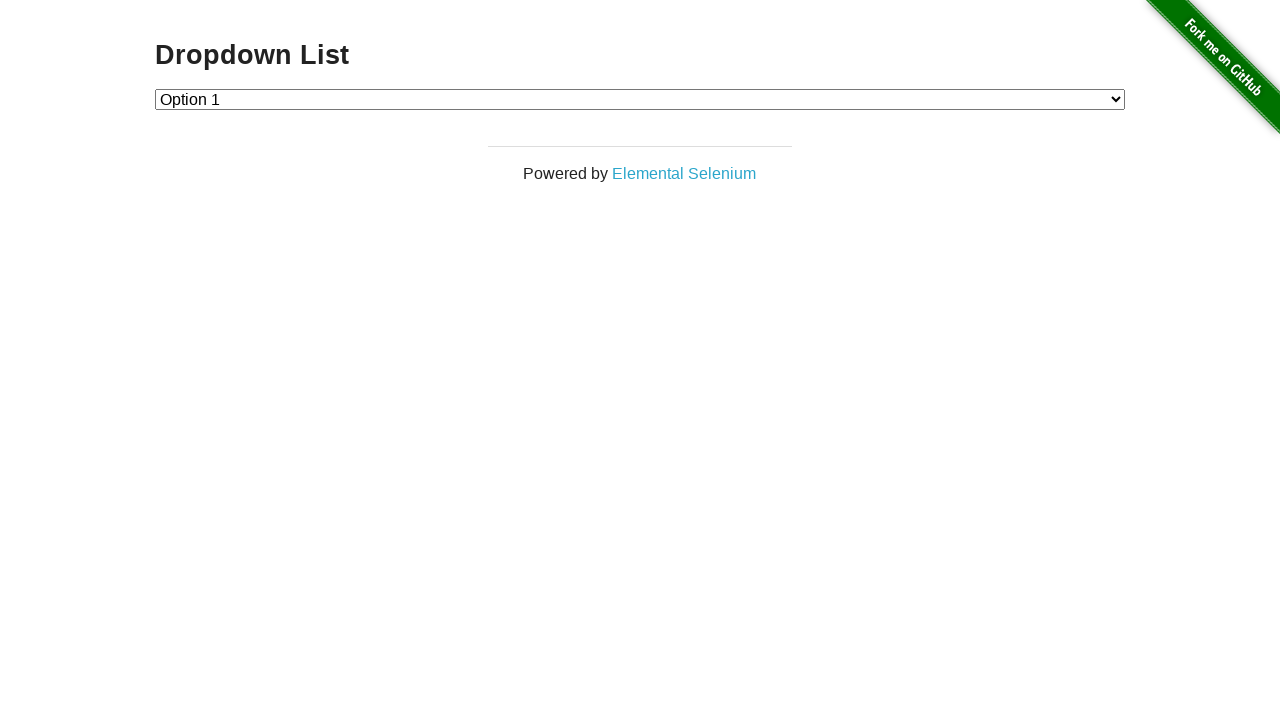

Verified option at index 0: 'Please select an option'
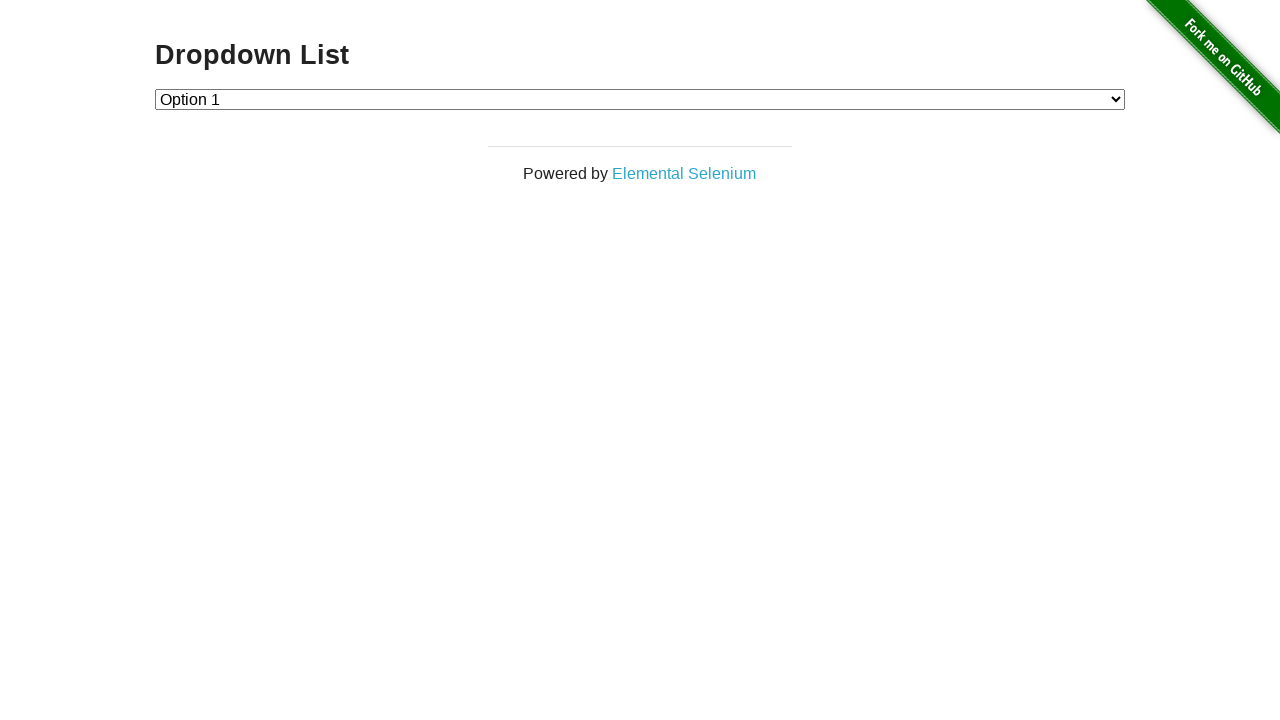

Verified option at index 1: 'Option 1'
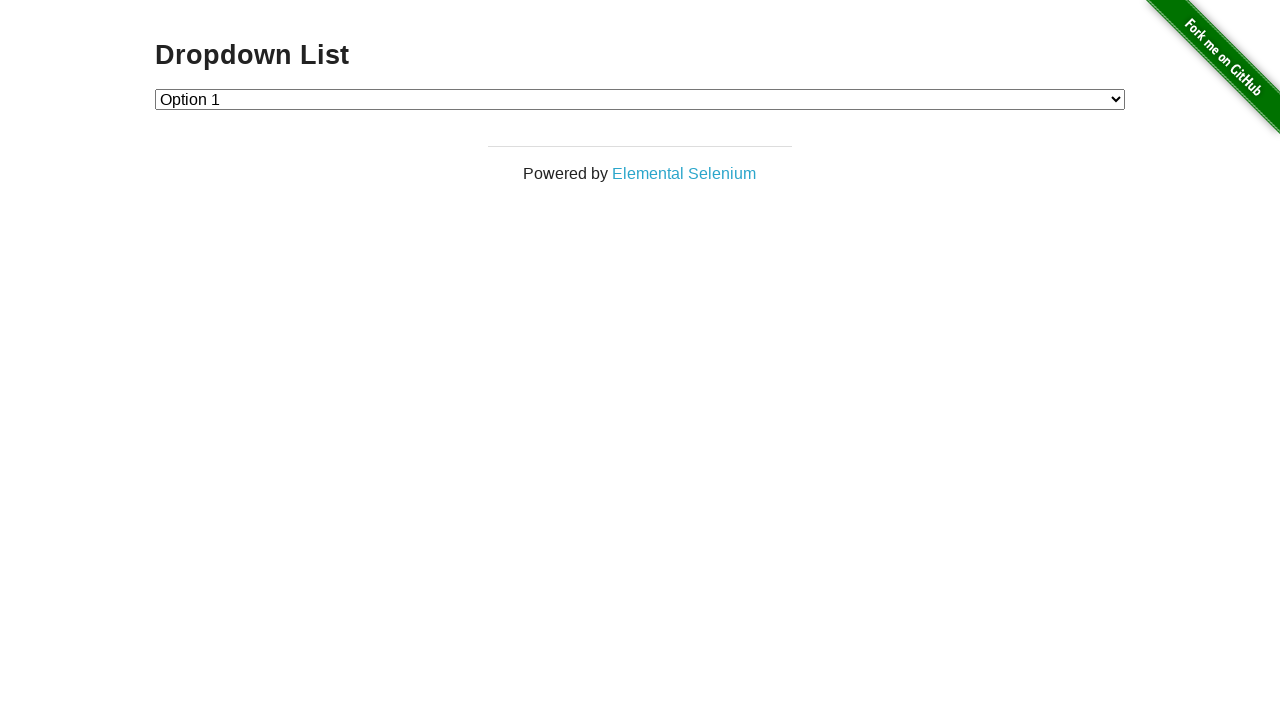

Verified option at index 2: 'Option 2'
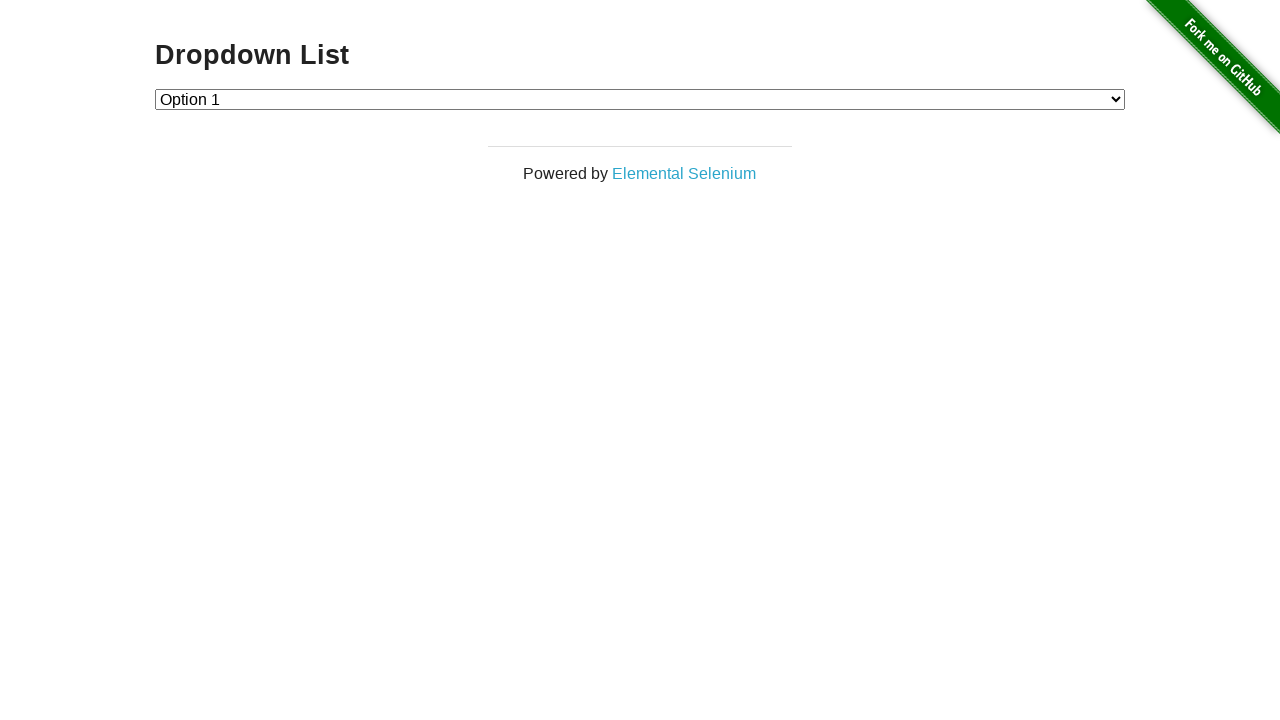

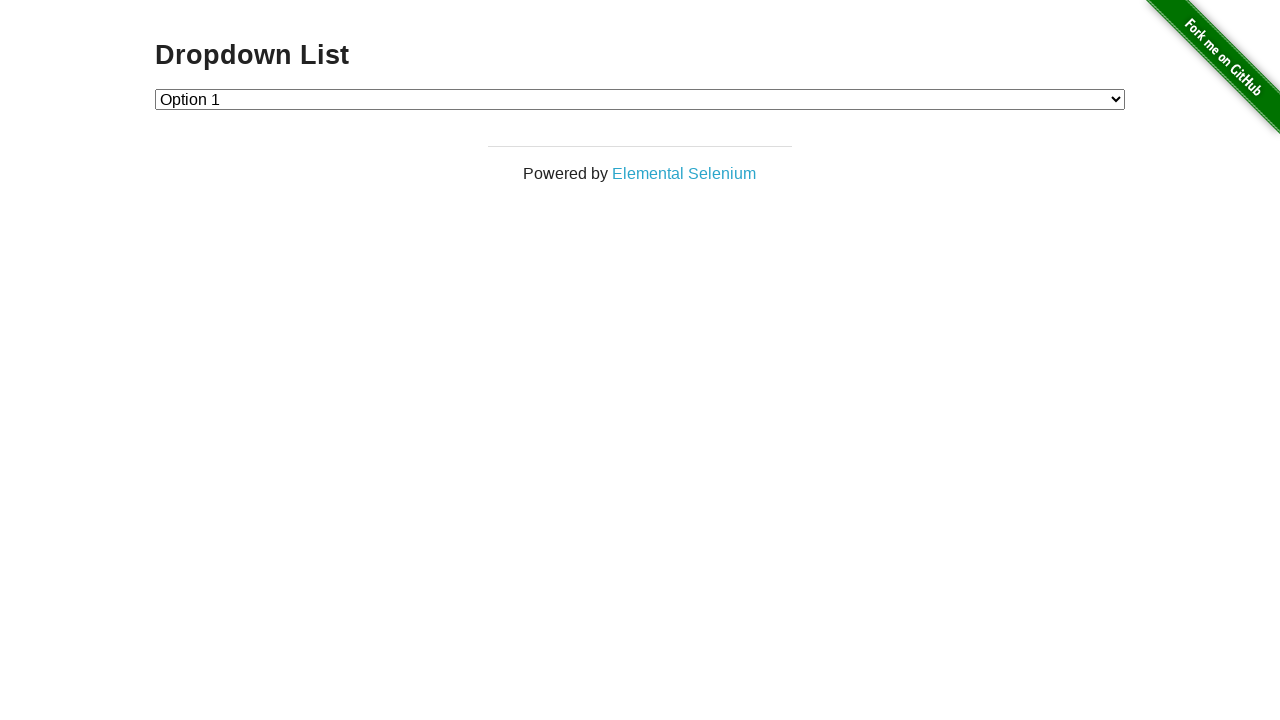